Tests floating menu functionality by scrolling down the page and clicking on menu items that remain visible

Starting URL: https://the-internet.herokuapp.com/floating_menu

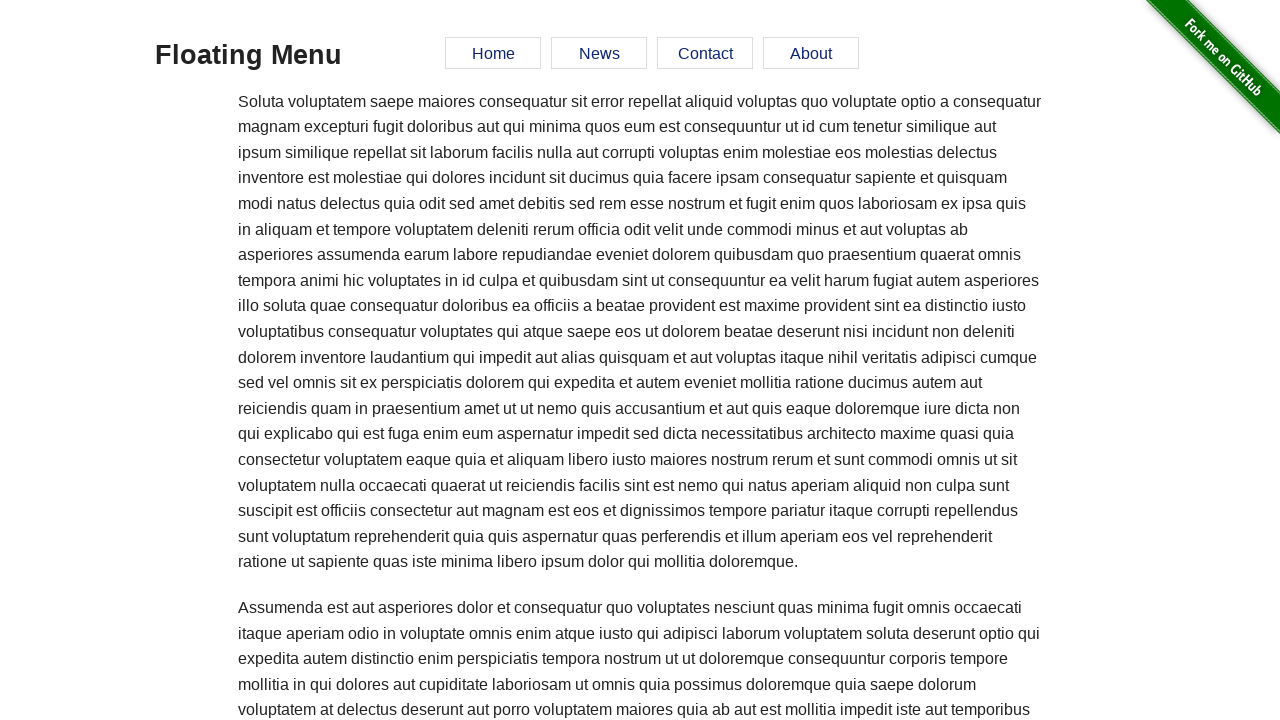

Scrolled to Elemental Selenium link at bottom of page
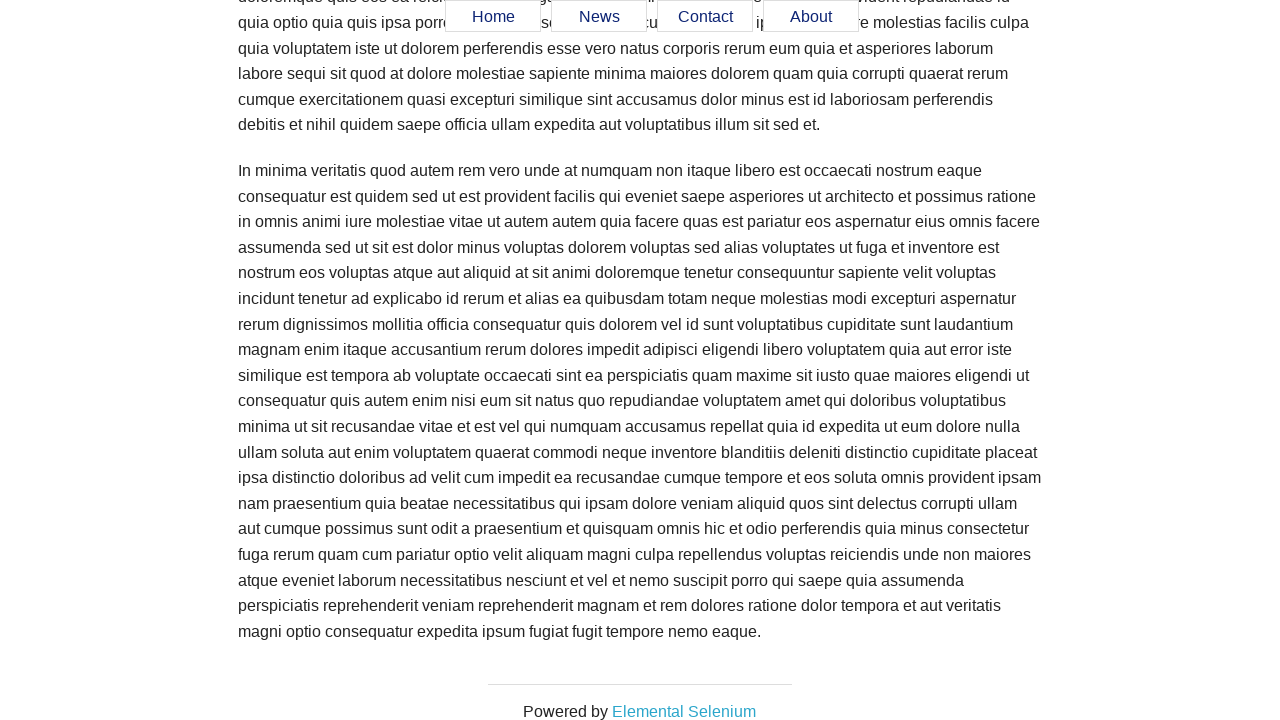

Clicked Contact menu item from floating menu at (705, 17) on text=Contact
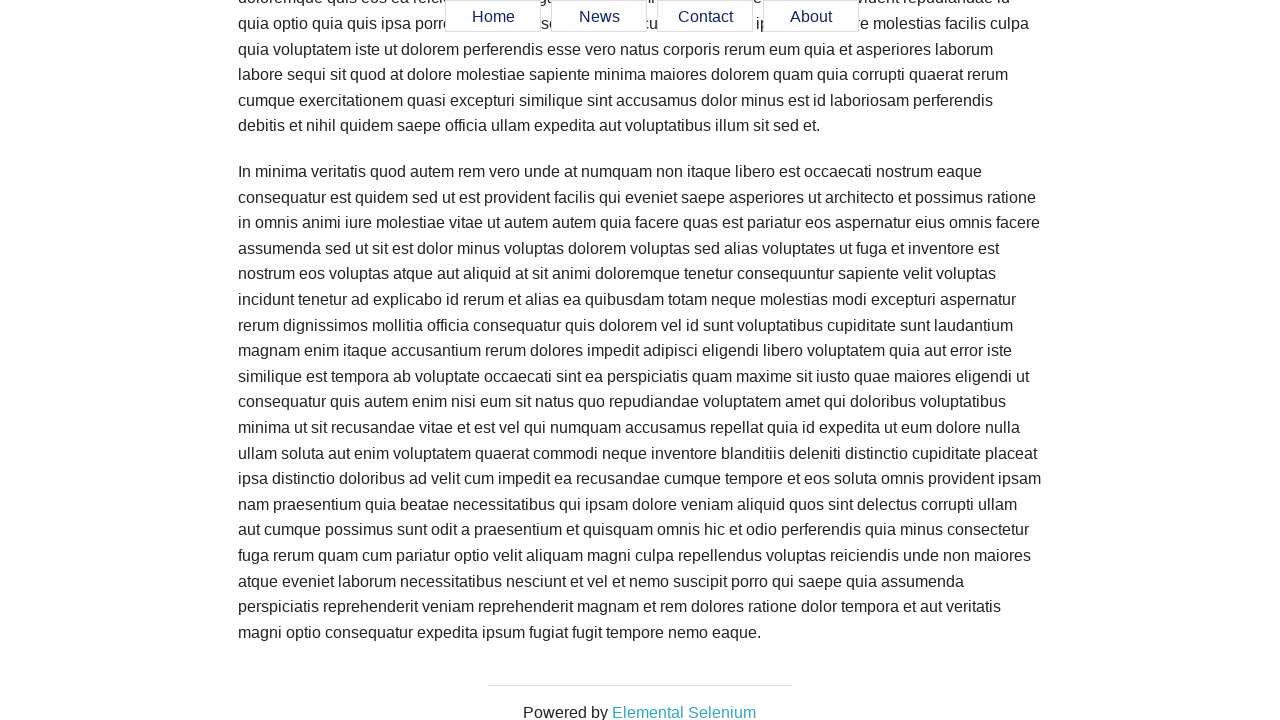

Clicked News menu item from floating menu at (599, 17) on text=News
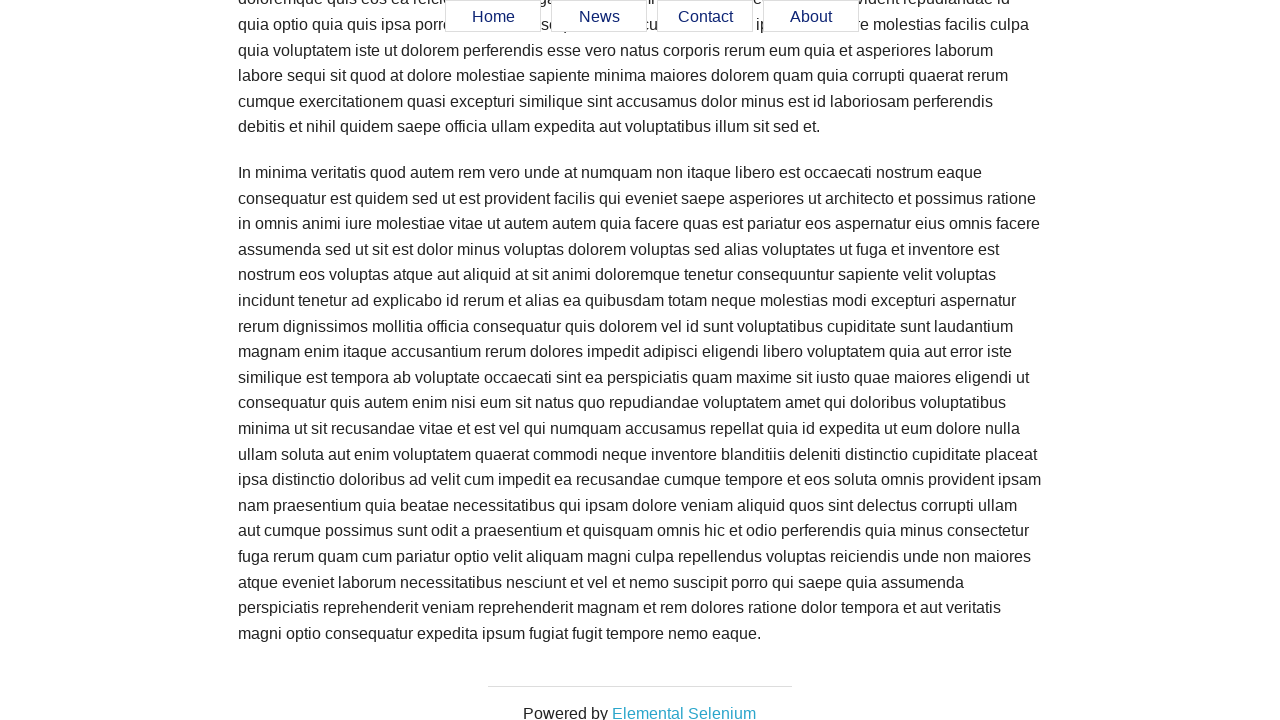

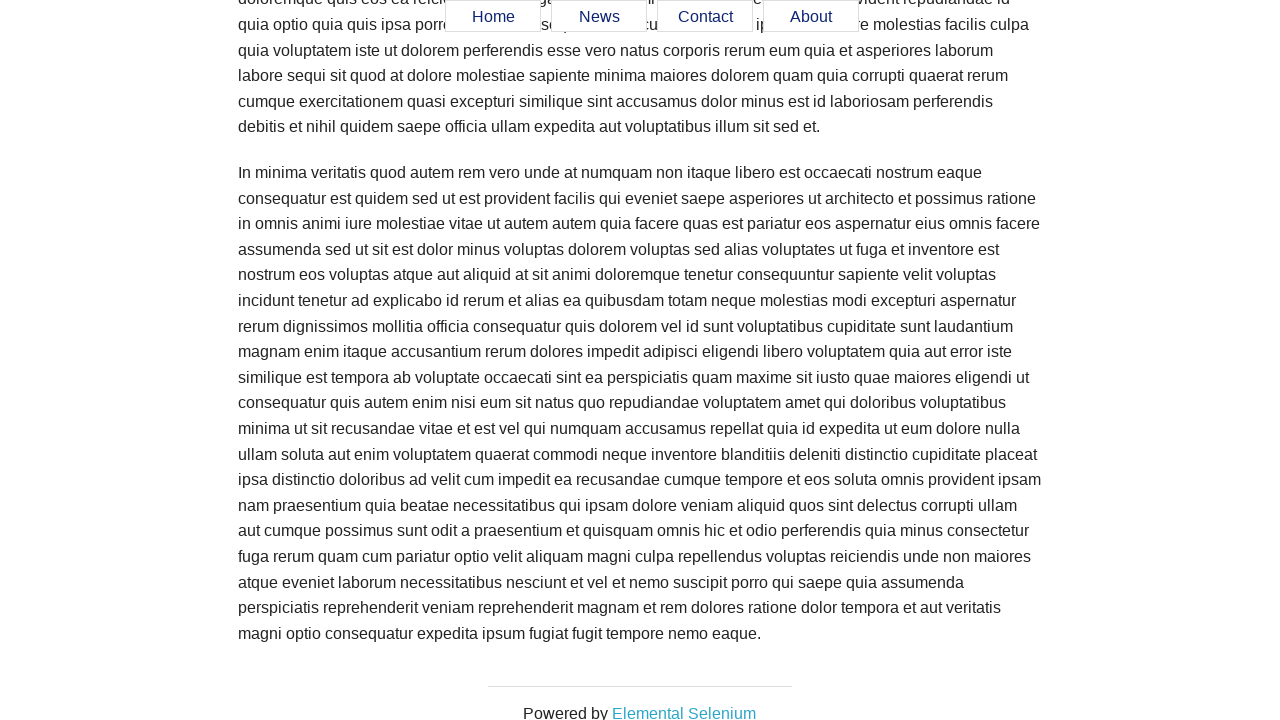